Tests a math exercise page by reading two numbers from the page, calculating their sum, selecting the result from a dropdown menu, and clicking submit

Starting URL: http://suninjuly.github.io/selects1.html

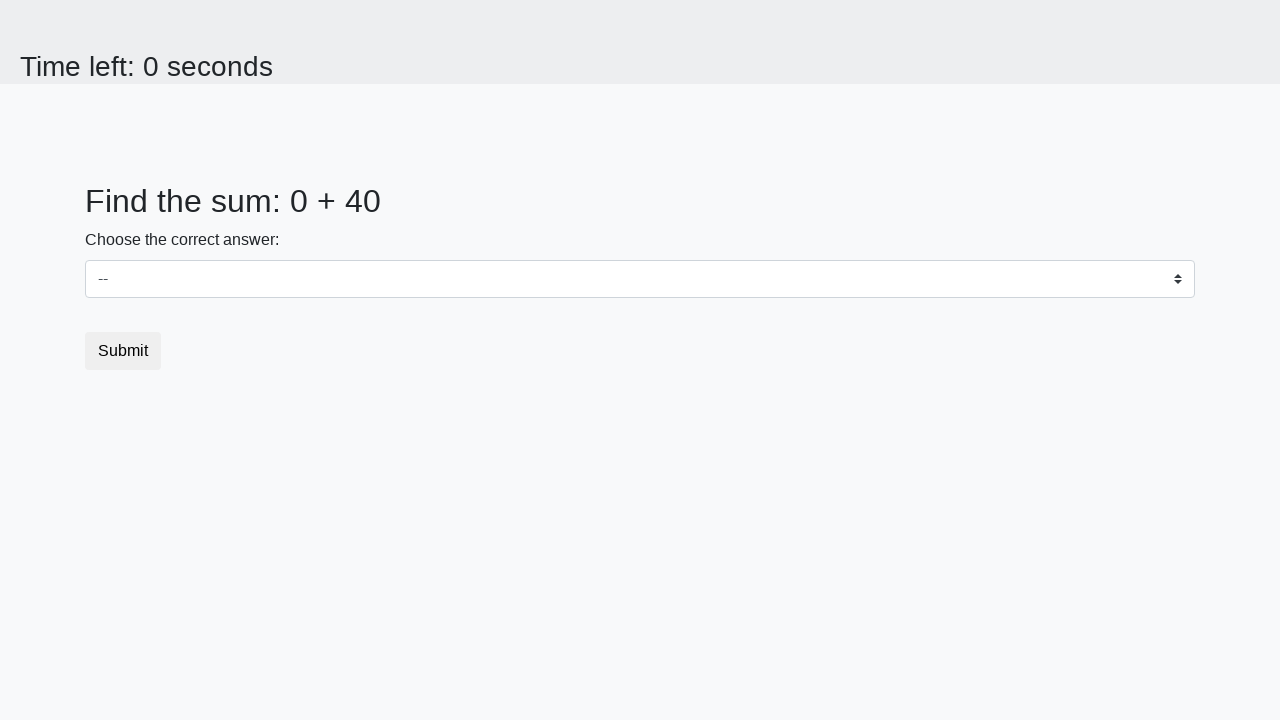

Read first number from page element #num1
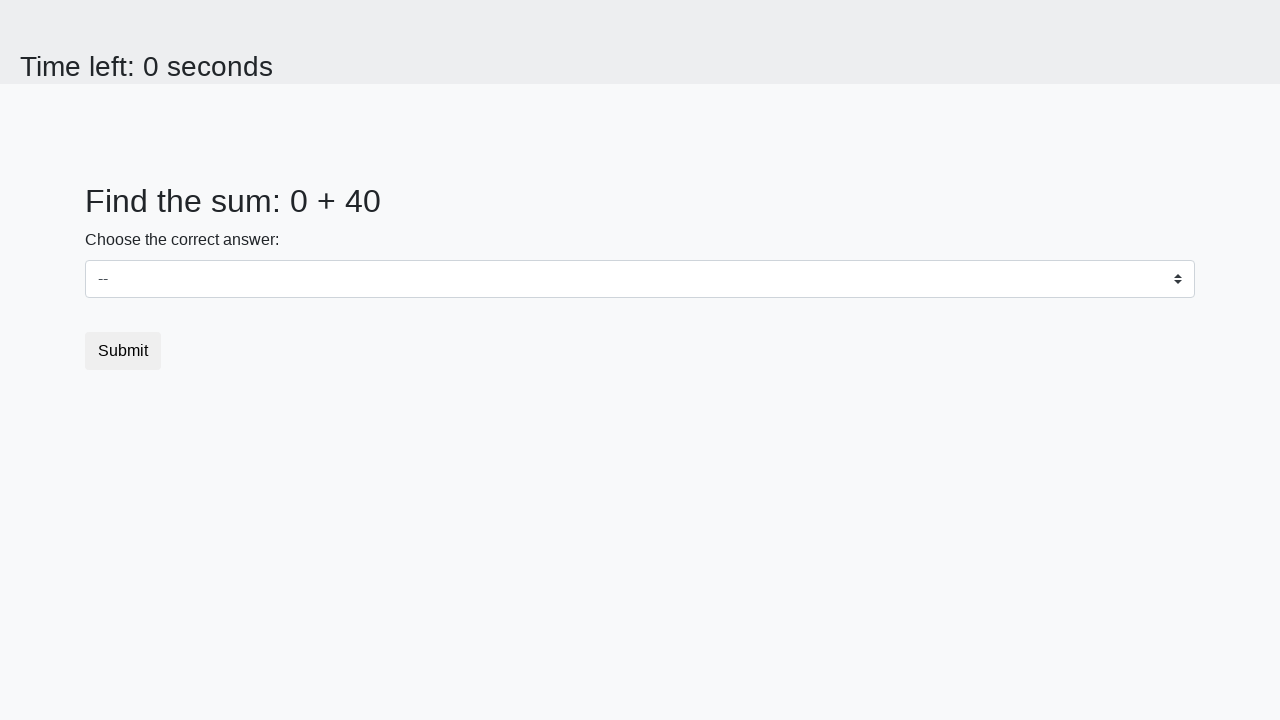

Converted first number to integer
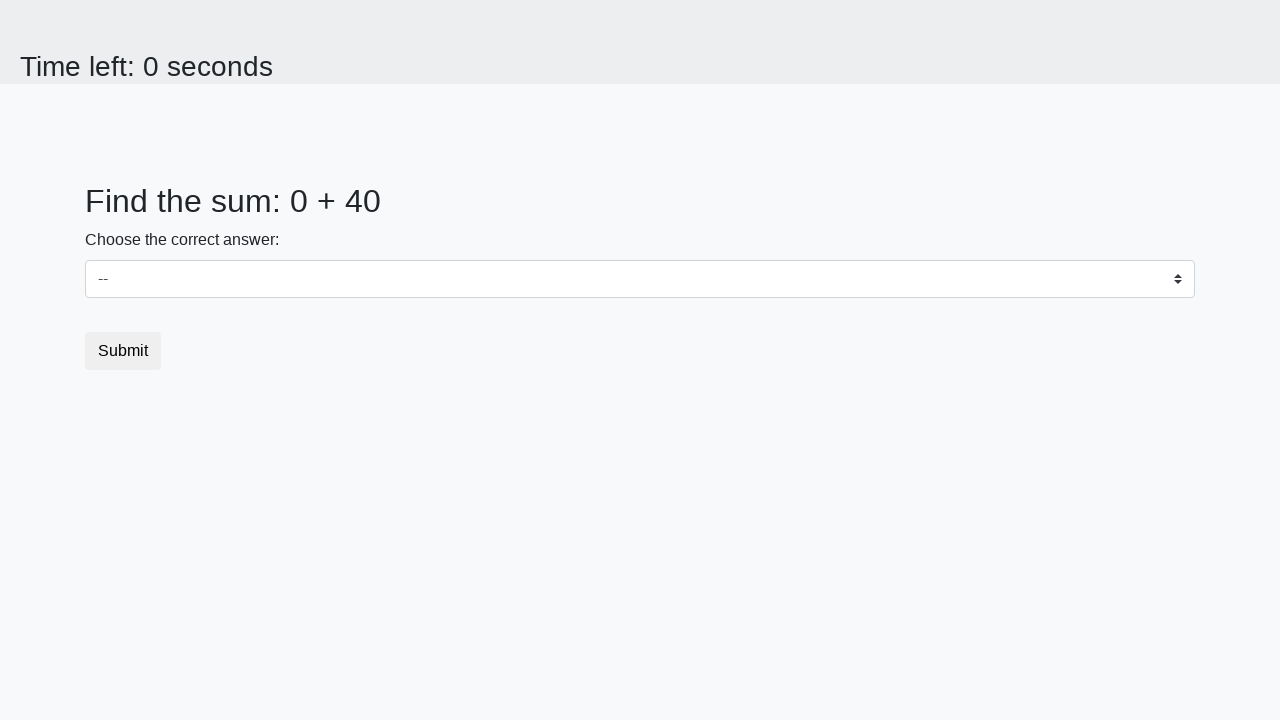

Read second number from page element #num2
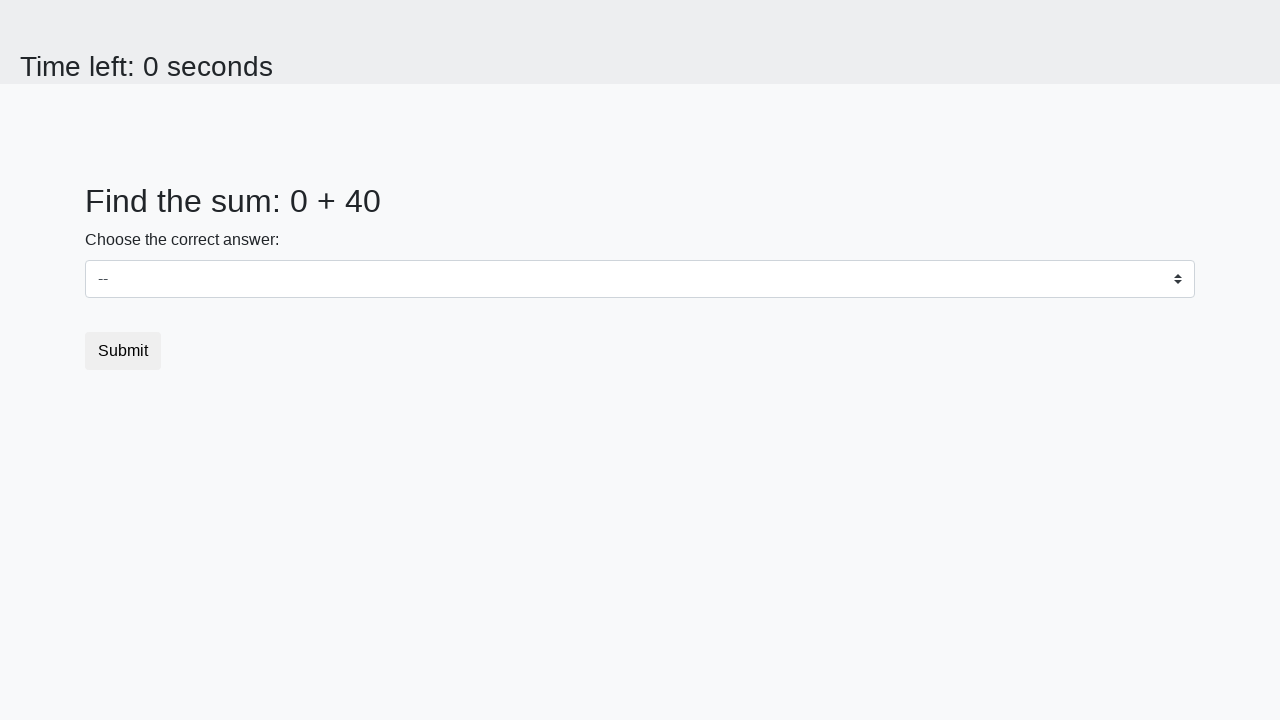

Converted second number to integer
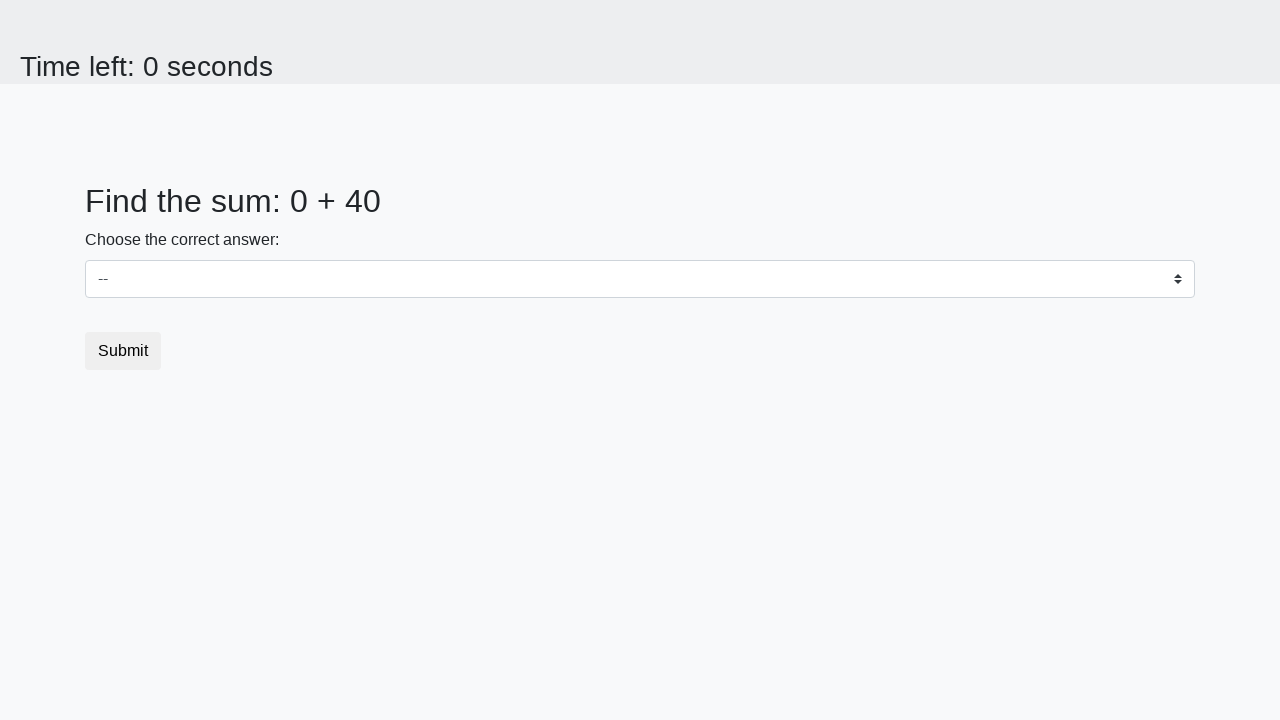

Calculated sum of 0 + 40 = 40
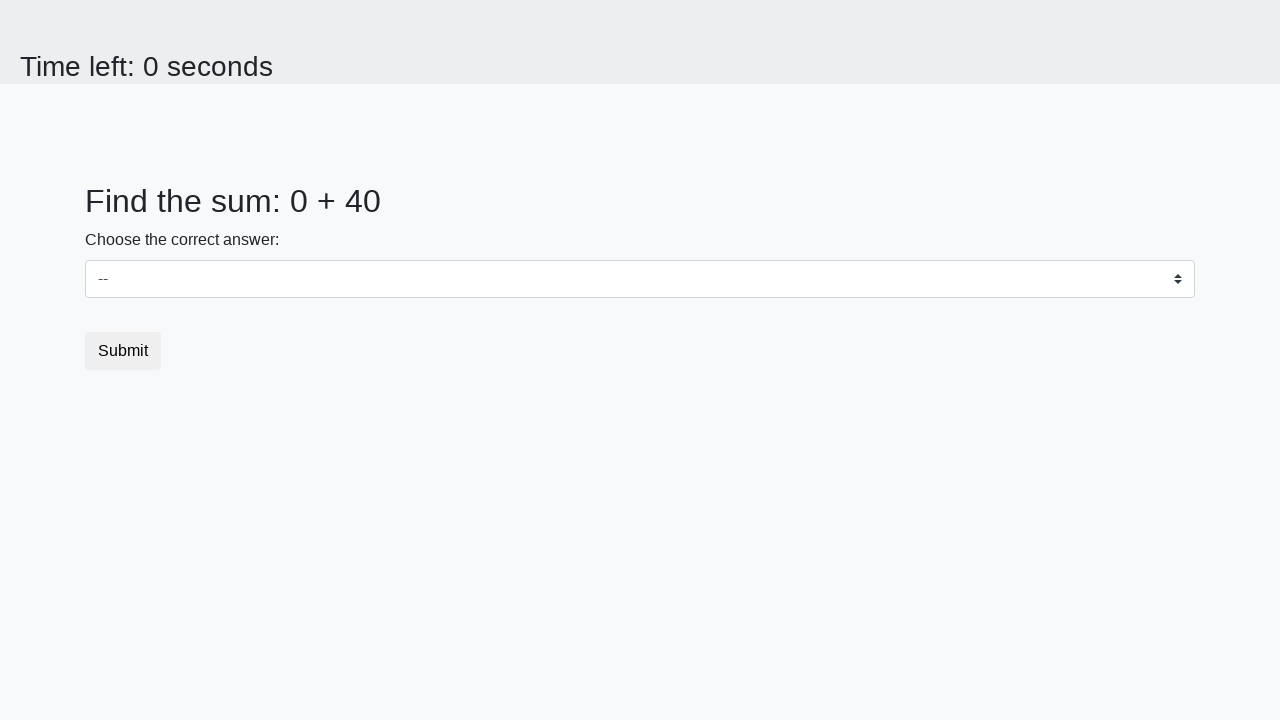

Selected result '40' from dropdown menu on #dropdown
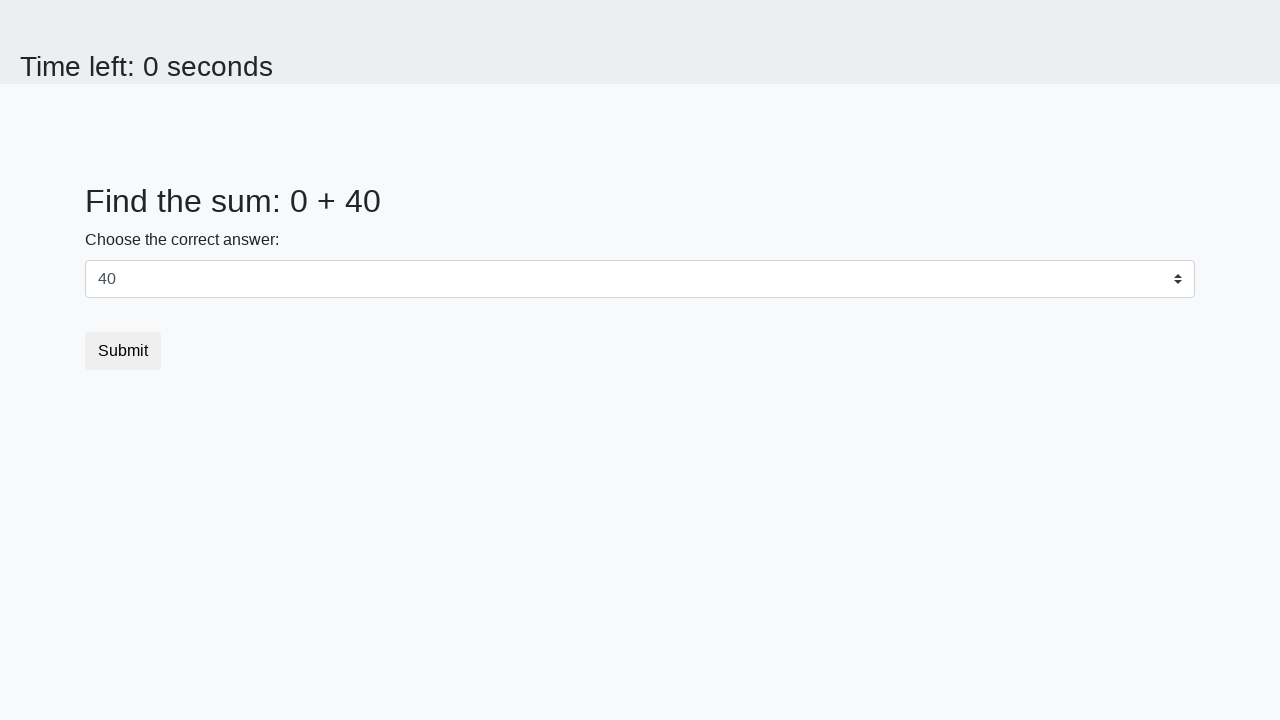

Clicked submit button to complete math exercise at (123, 351) on .btn
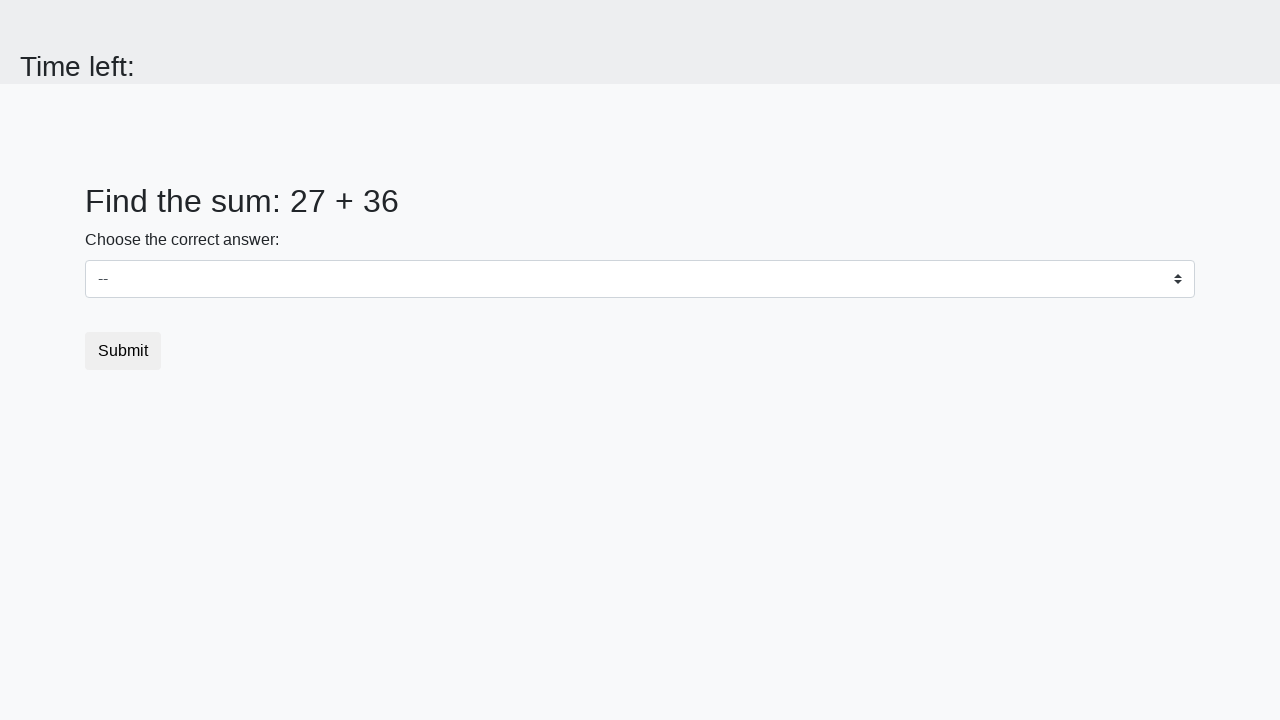

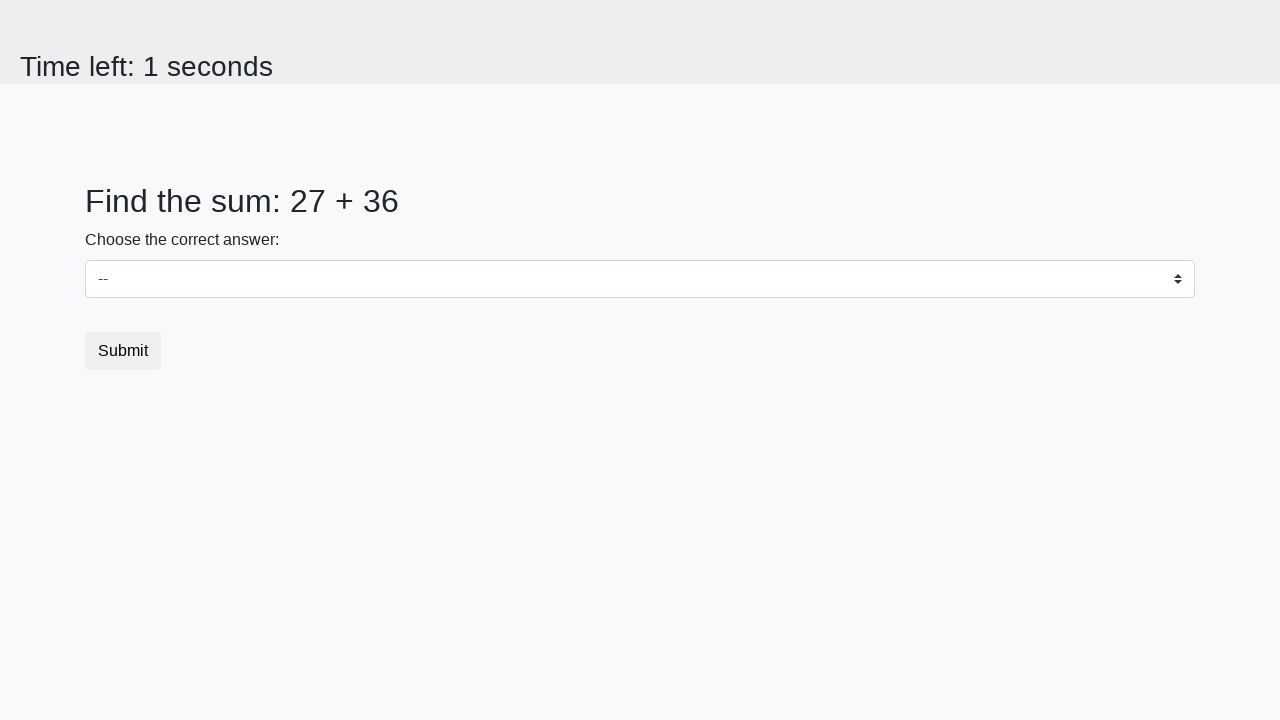